Tests iframe switching functionality by navigating to a frames demo page, switching to an iframe to read content, then switching back to the main page to verify content is accessible.

Starting URL: https://demoqa.com/frames

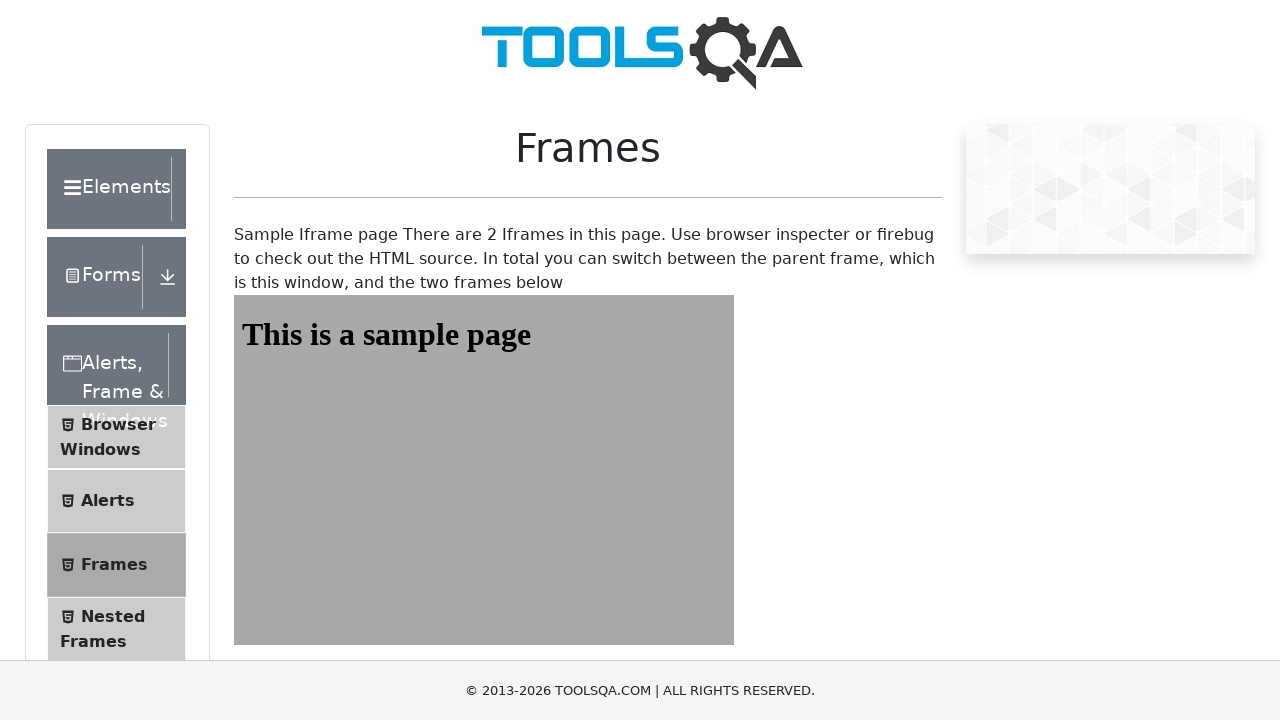

Navigated to frames demo page
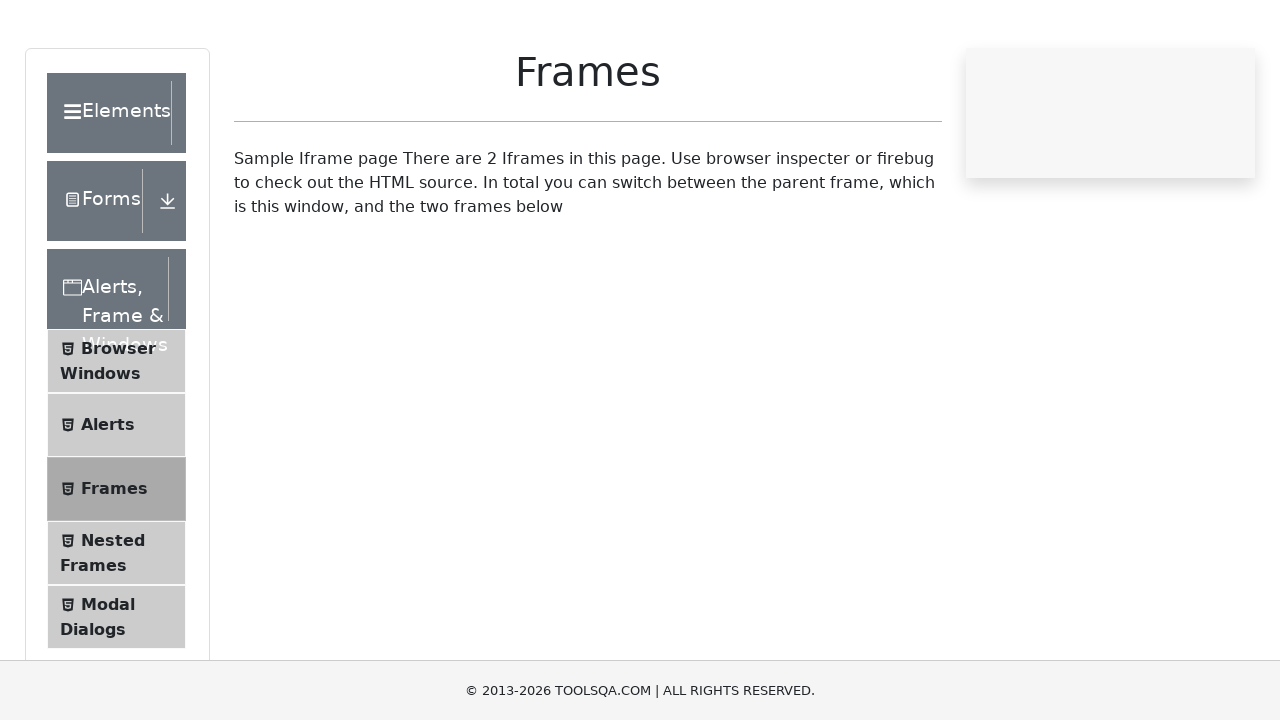

Switched to iframe named 'frame1'
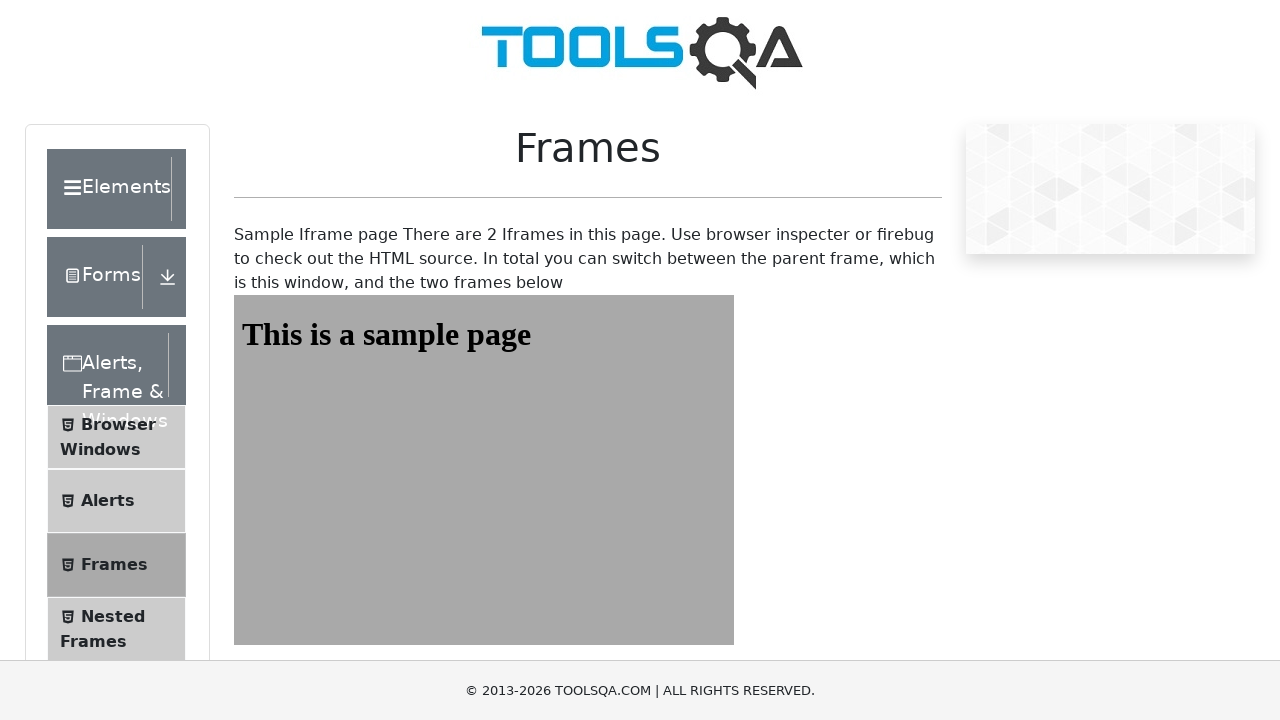

Waited for #sampleHeading element to load in iframe
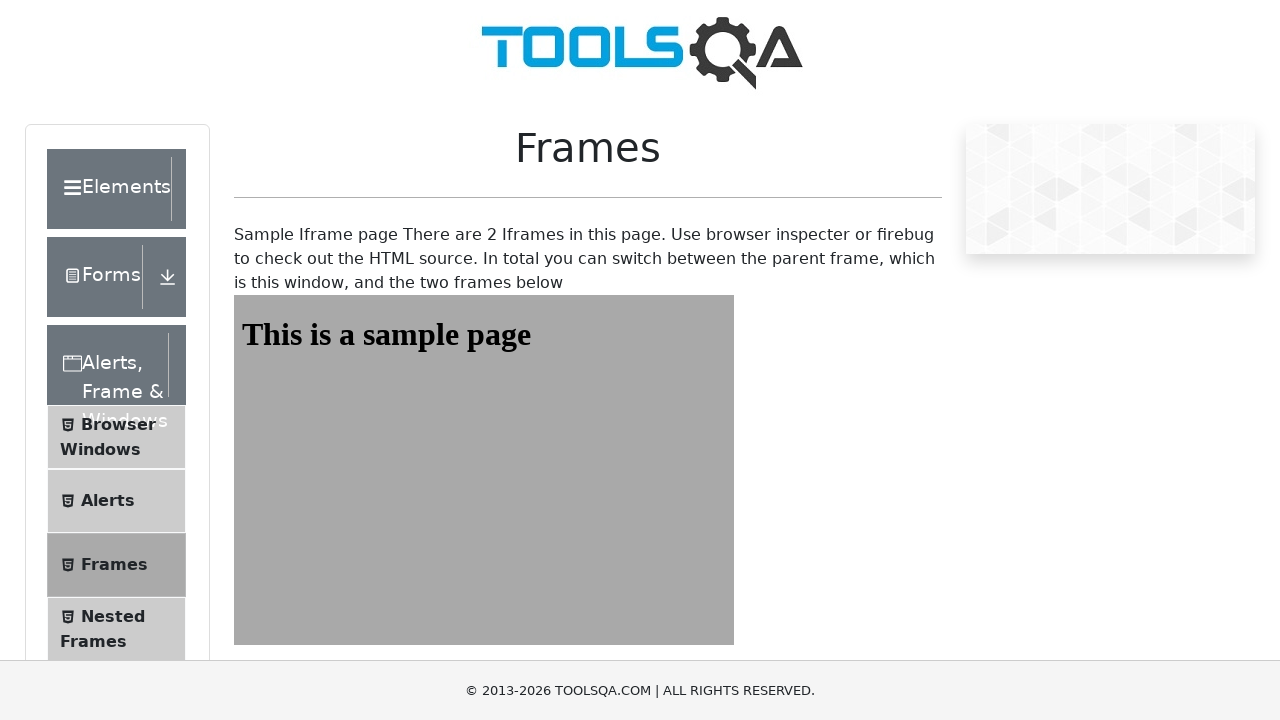

Switched back to main page and verified 'Frames' content is accessible
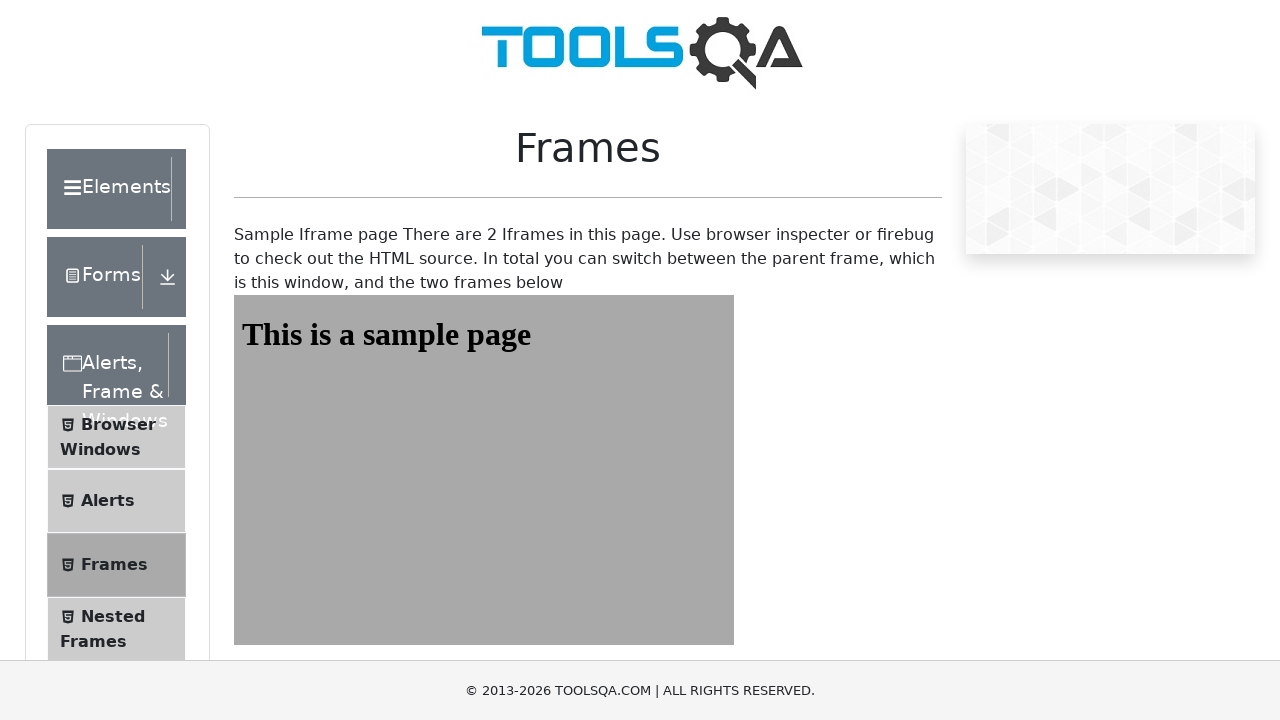

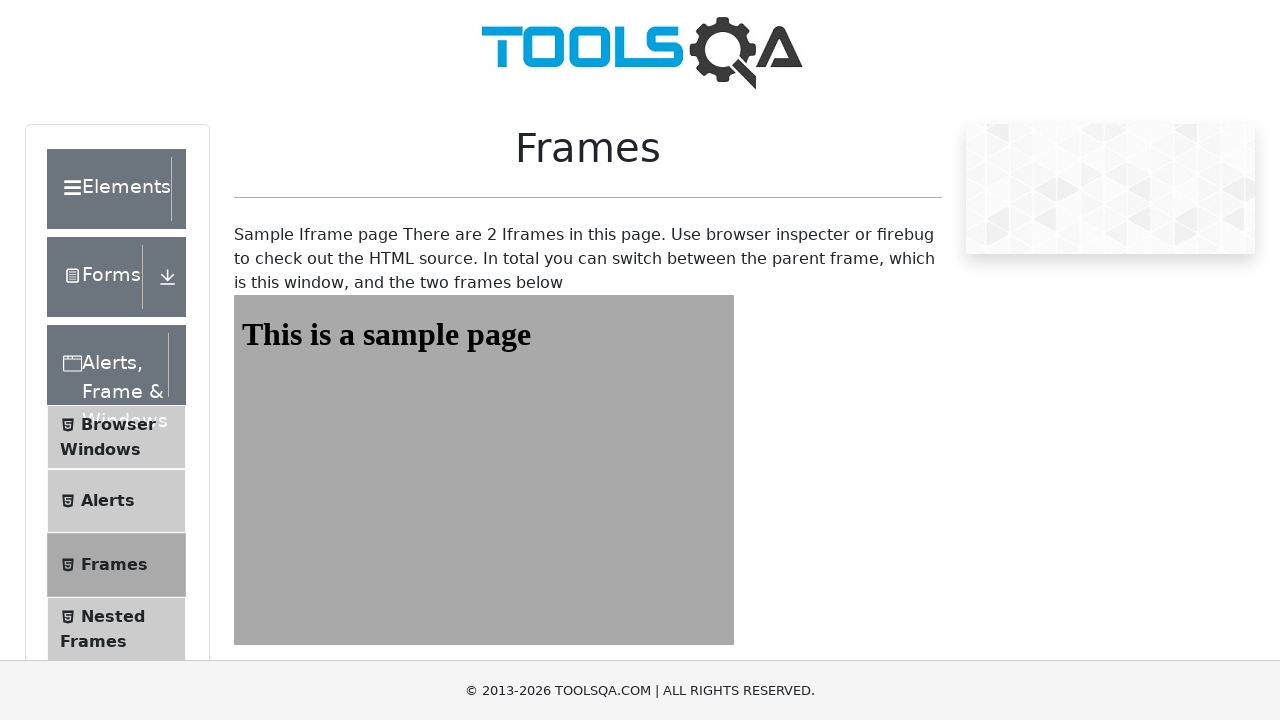